Tests form validation by clicking submit without filling any fields and verifying an error message appears.

Starting URL: https://saucelabs.com/request-demo/

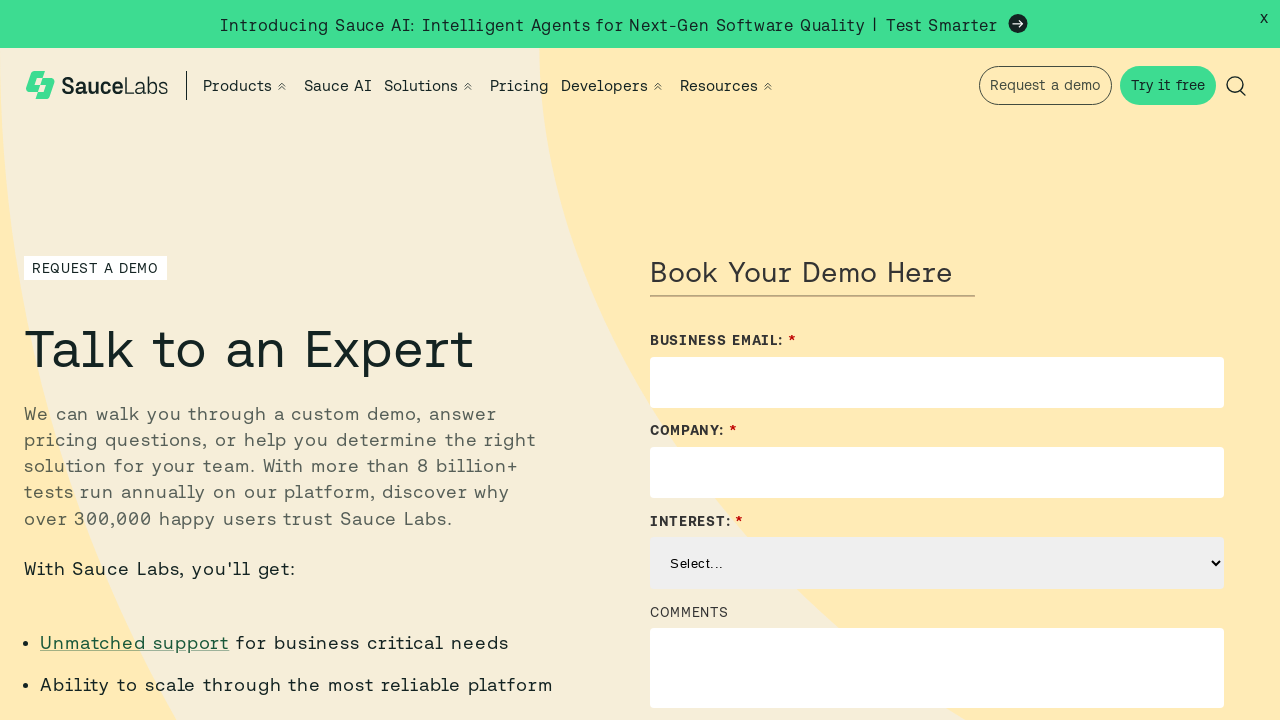

Clicked submit button without filling any form fields at (696, 360) on button[type='submit']
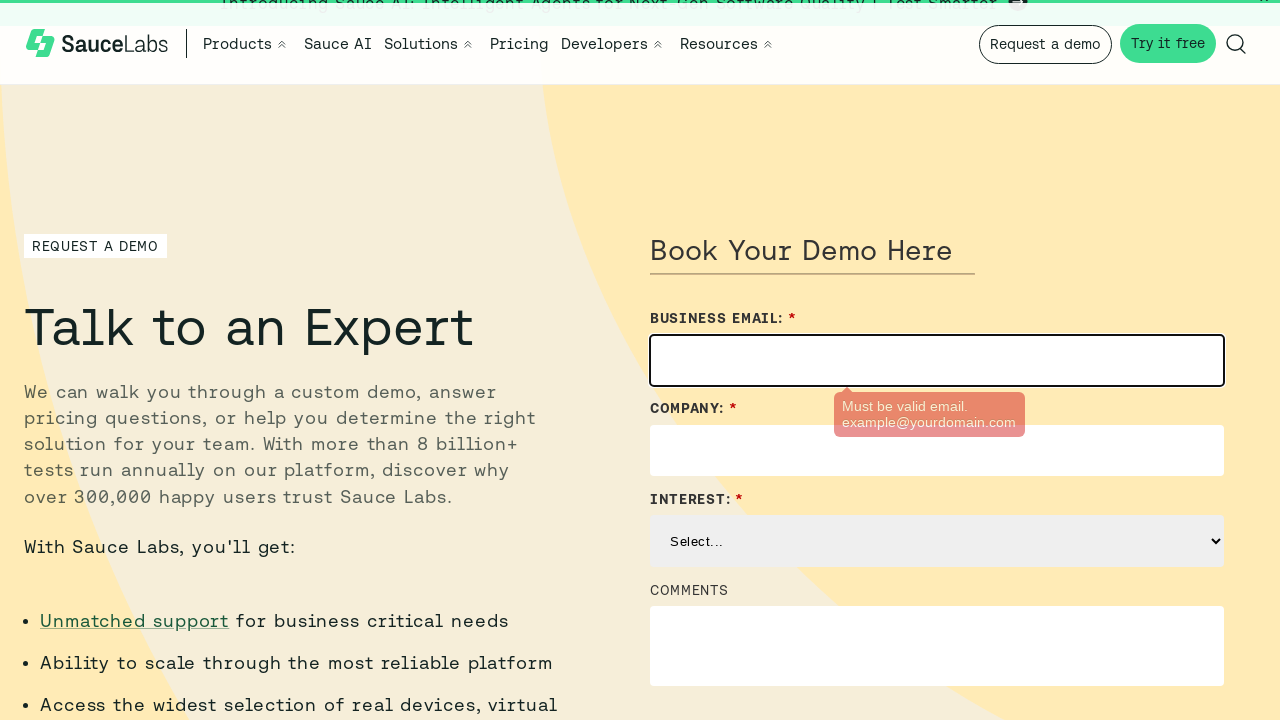

Waited for and verified error message 'Must be valid email' appeared
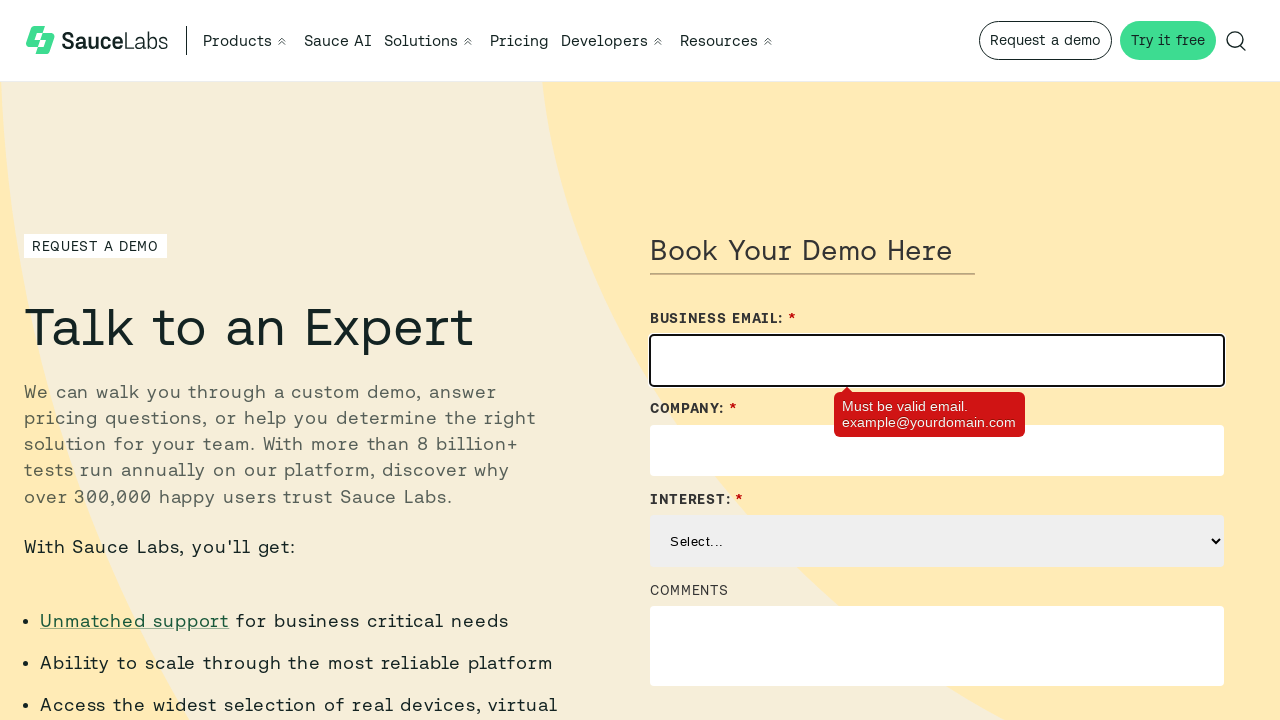

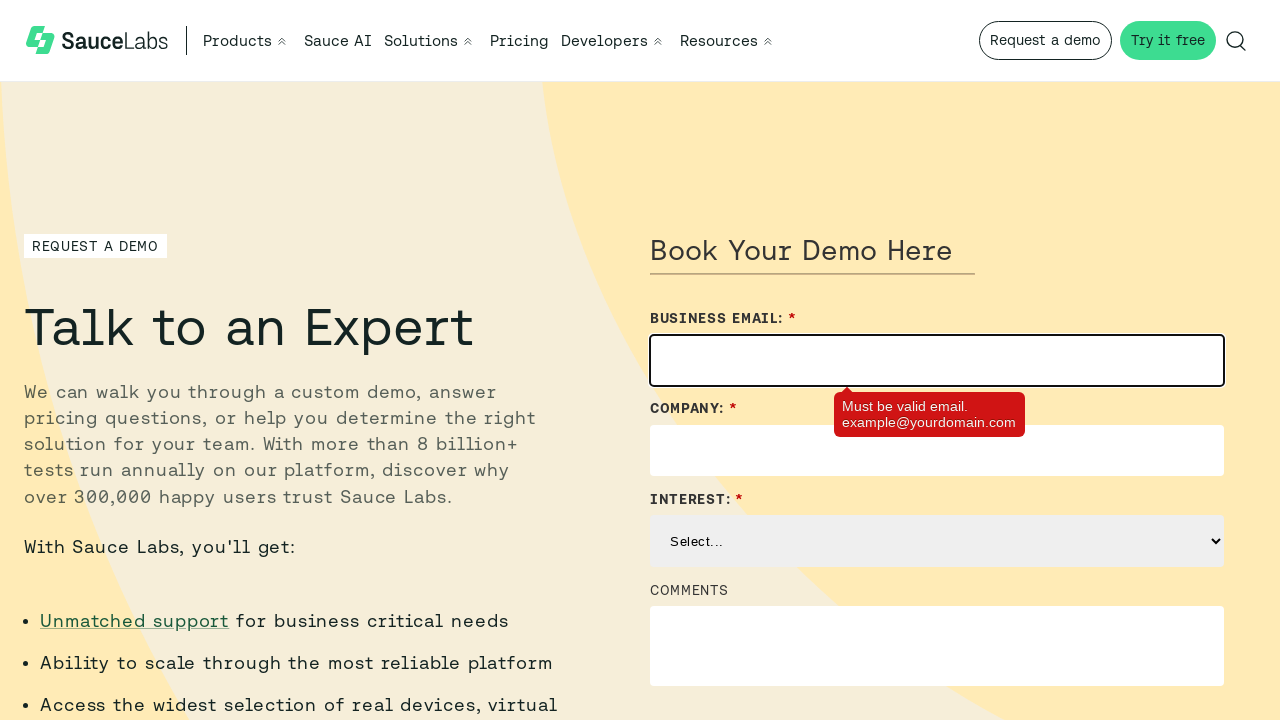